Tests adding specific vegetable items (Cucumber, Brocolli, Beetroot) to cart on an e-commerce practice site by iterating through products and clicking "Add to cart" for matching items

Starting URL: https://rahulshettyacademy.com/seleniumPractise/

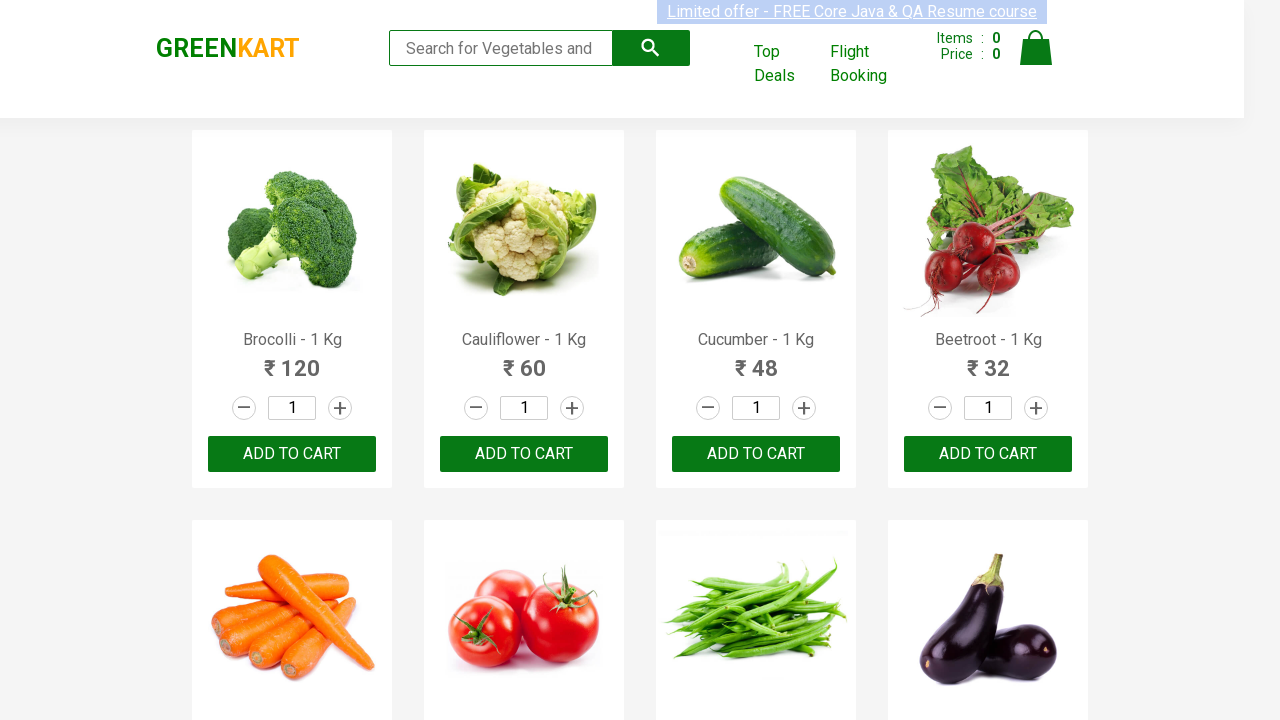

Waited for product names to load on the page
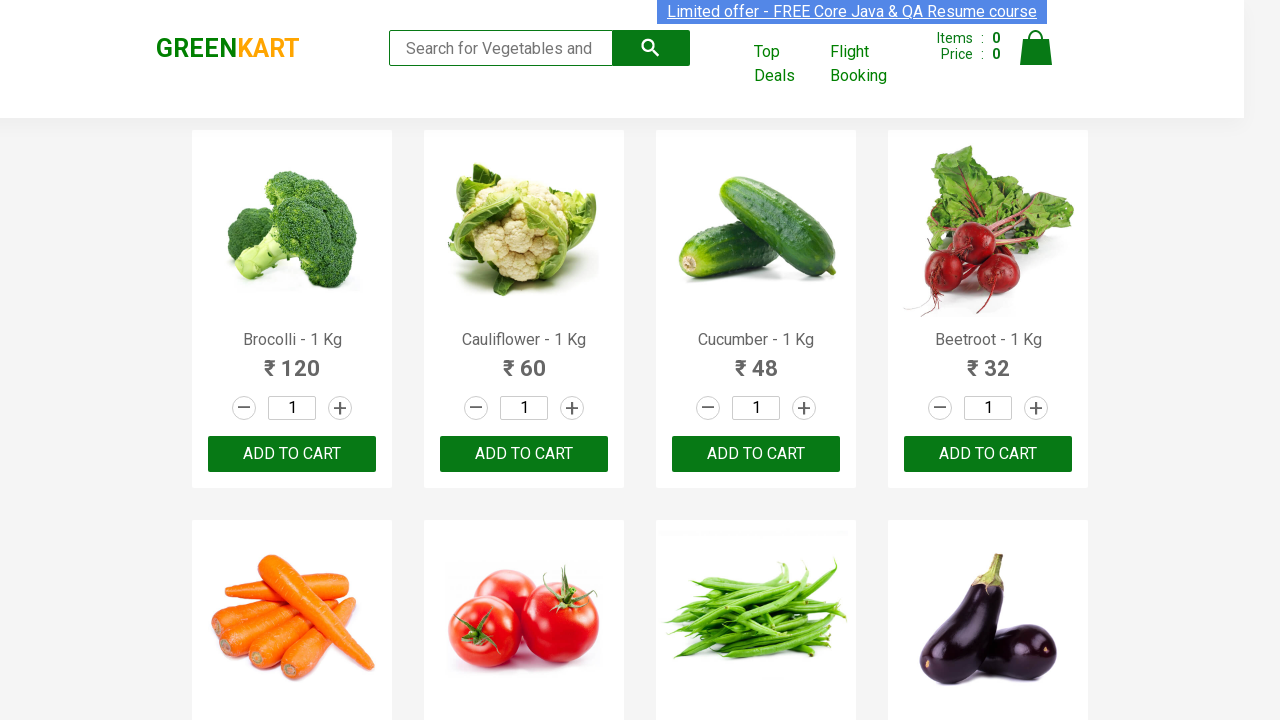

Retrieved all product name elements from the page
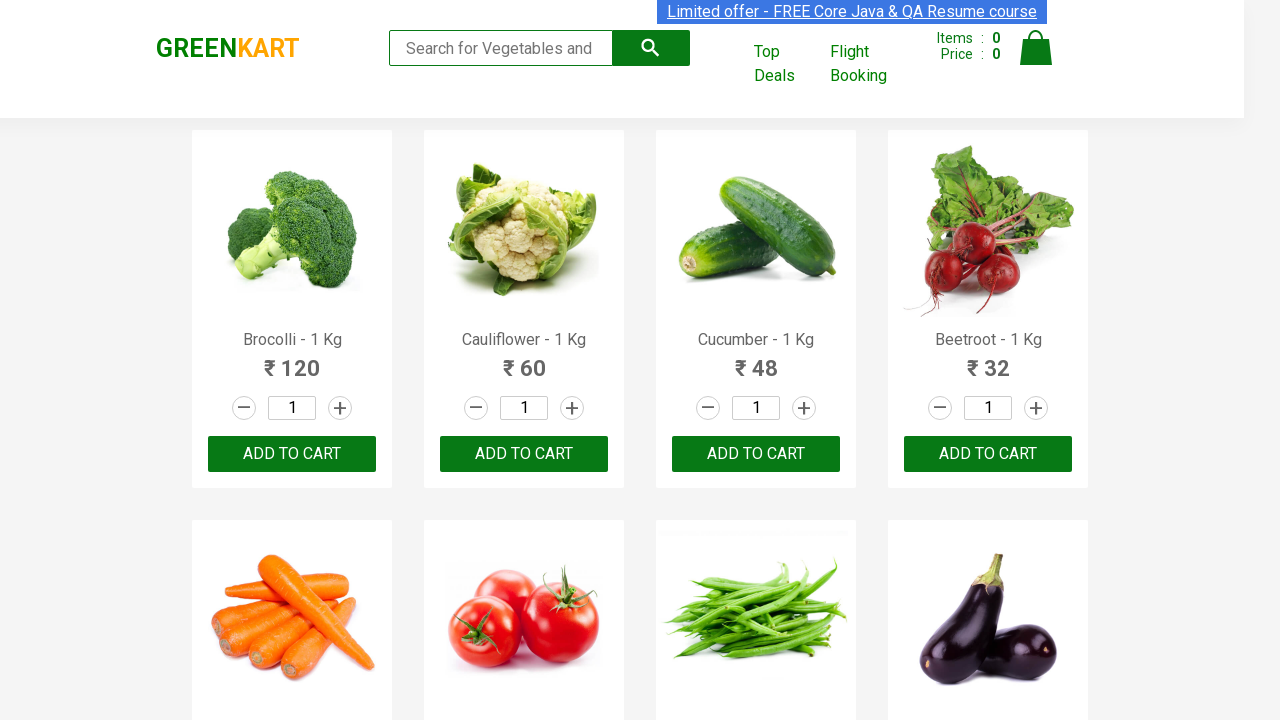

Retrieved product text: 'Brocolli - 1 Kg'
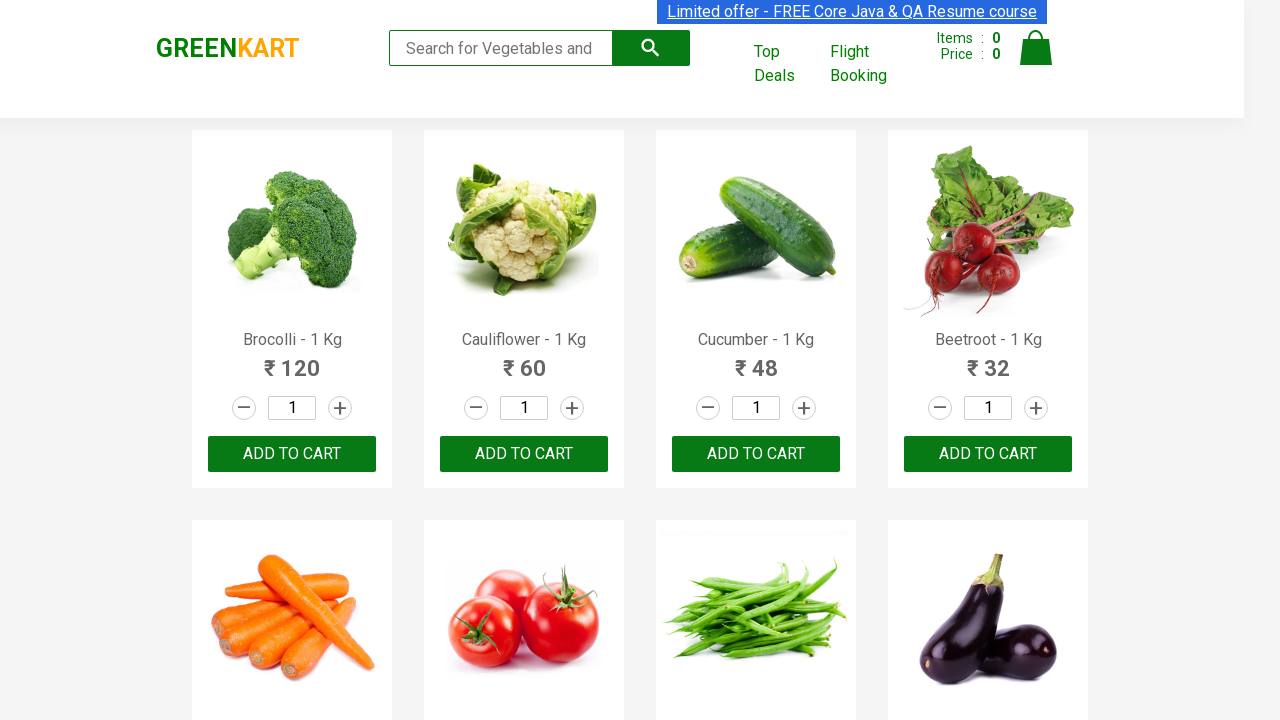

Clicked 'Add to cart' for Brocolli (1/3) at (292, 454) on xpath=//div[@class='product-action']/button >> nth=0
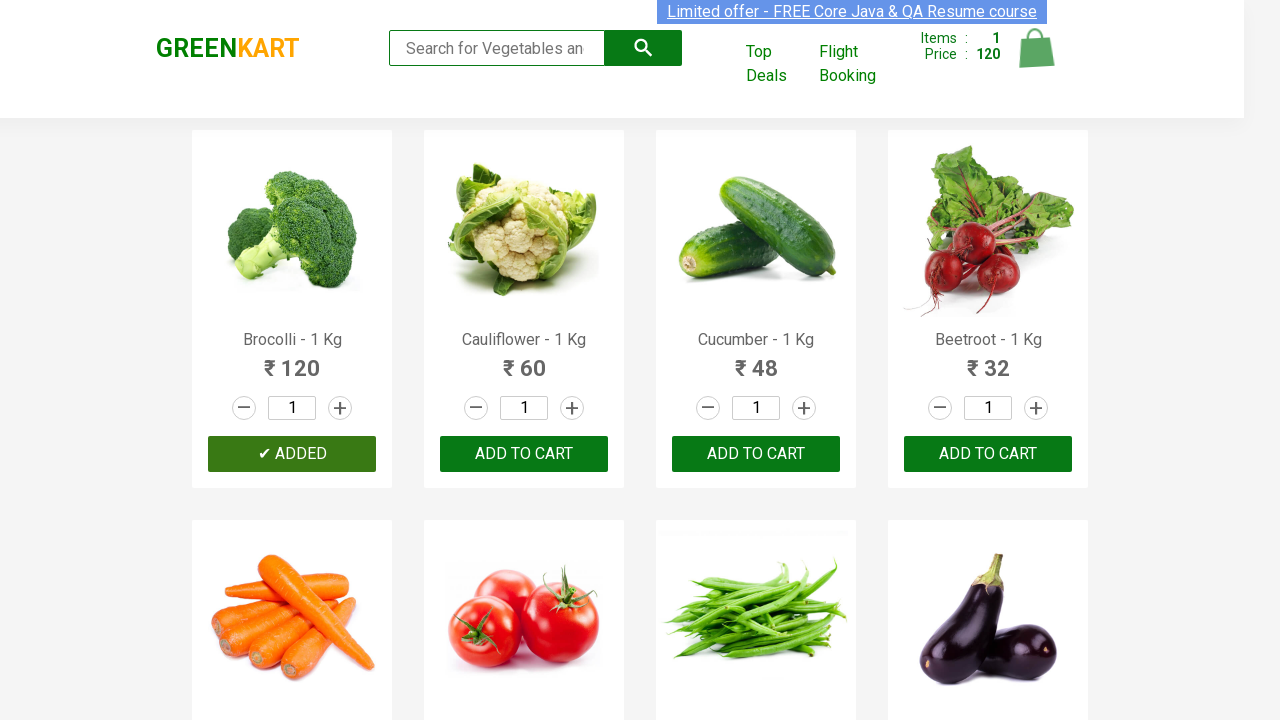

Retrieved product text: 'Cauliflower - 1 Kg'
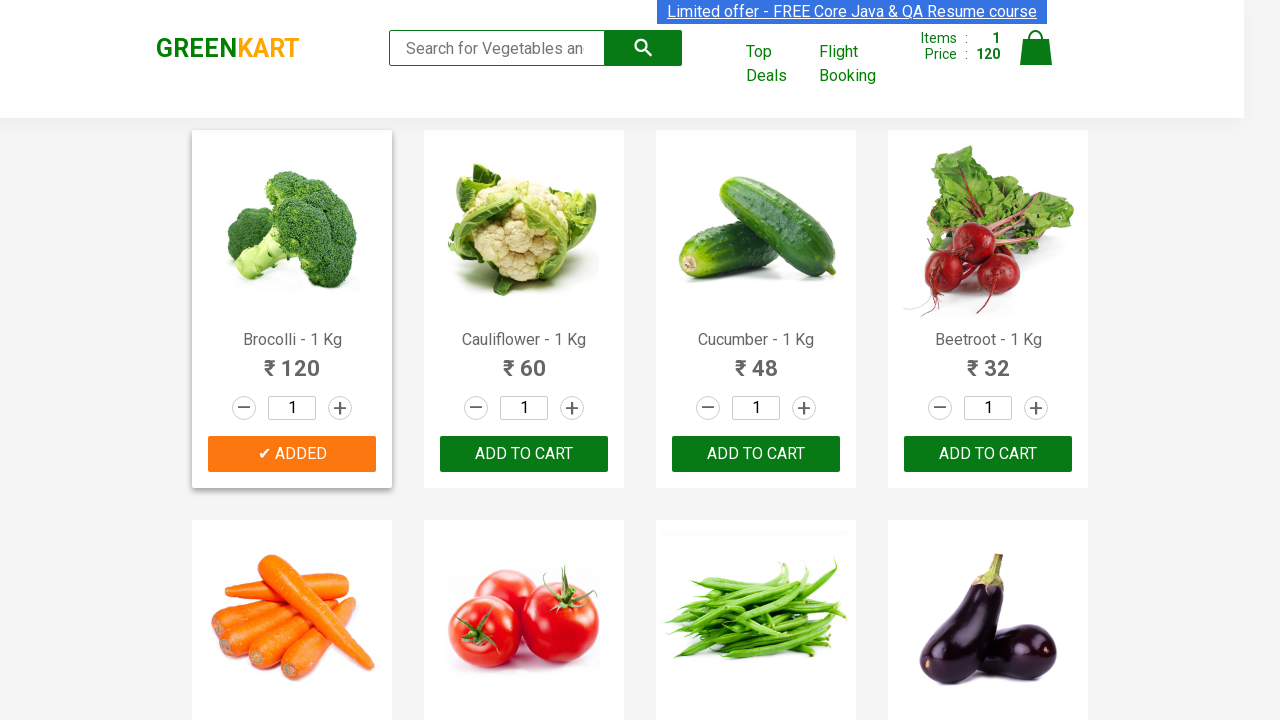

Retrieved product text: 'Cucumber - 1 Kg'
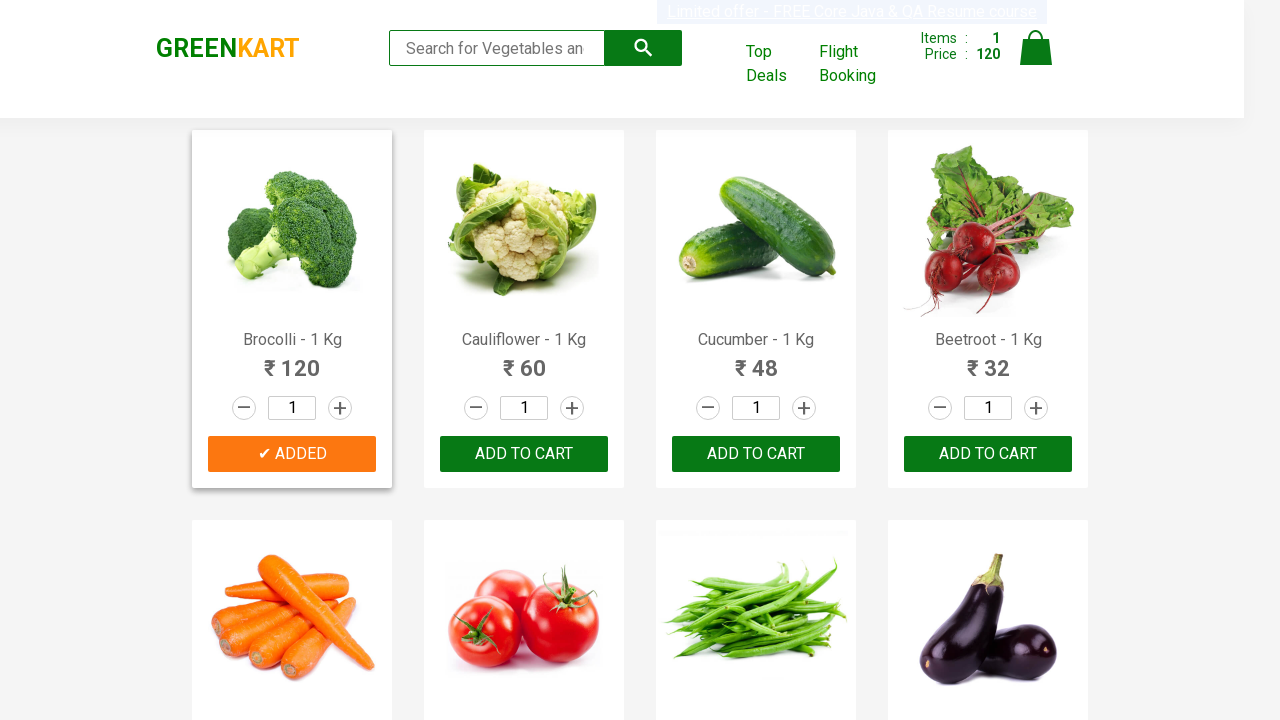

Clicked 'Add to cart' for Cucumber (2/3) at (756, 454) on xpath=//div[@class='product-action']/button >> nth=2
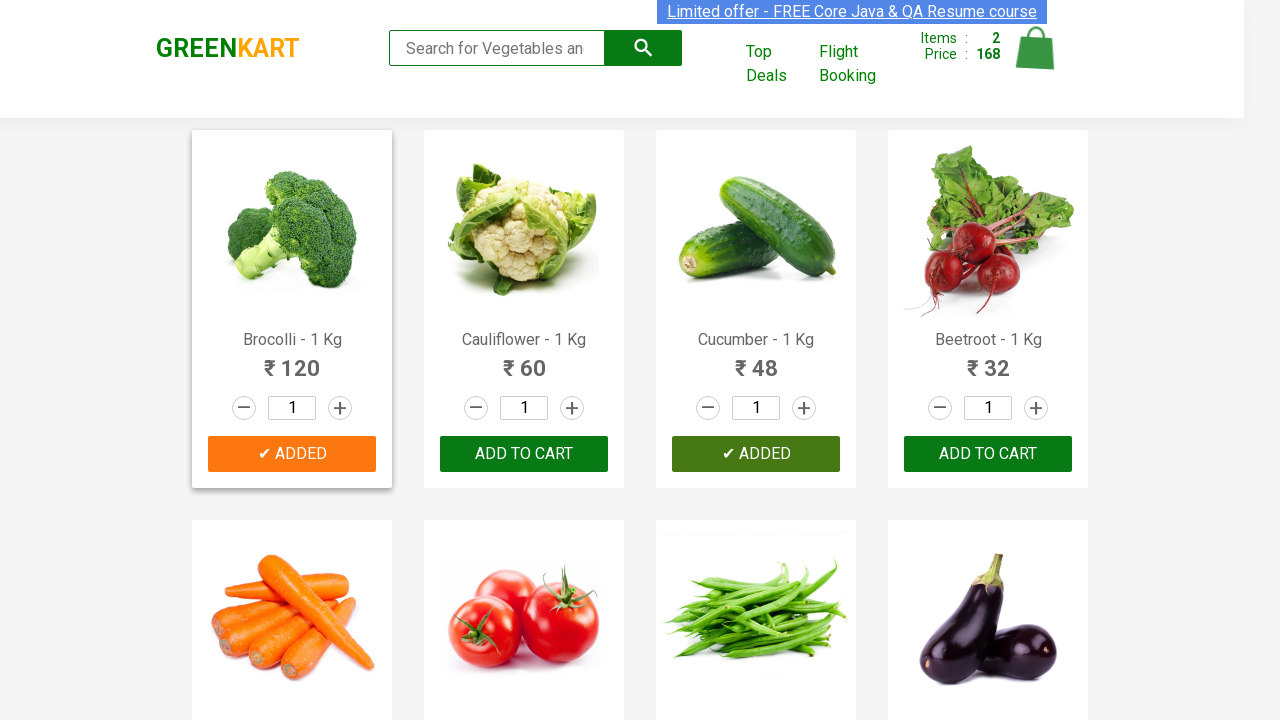

Retrieved product text: 'Beetroot - 1 Kg'
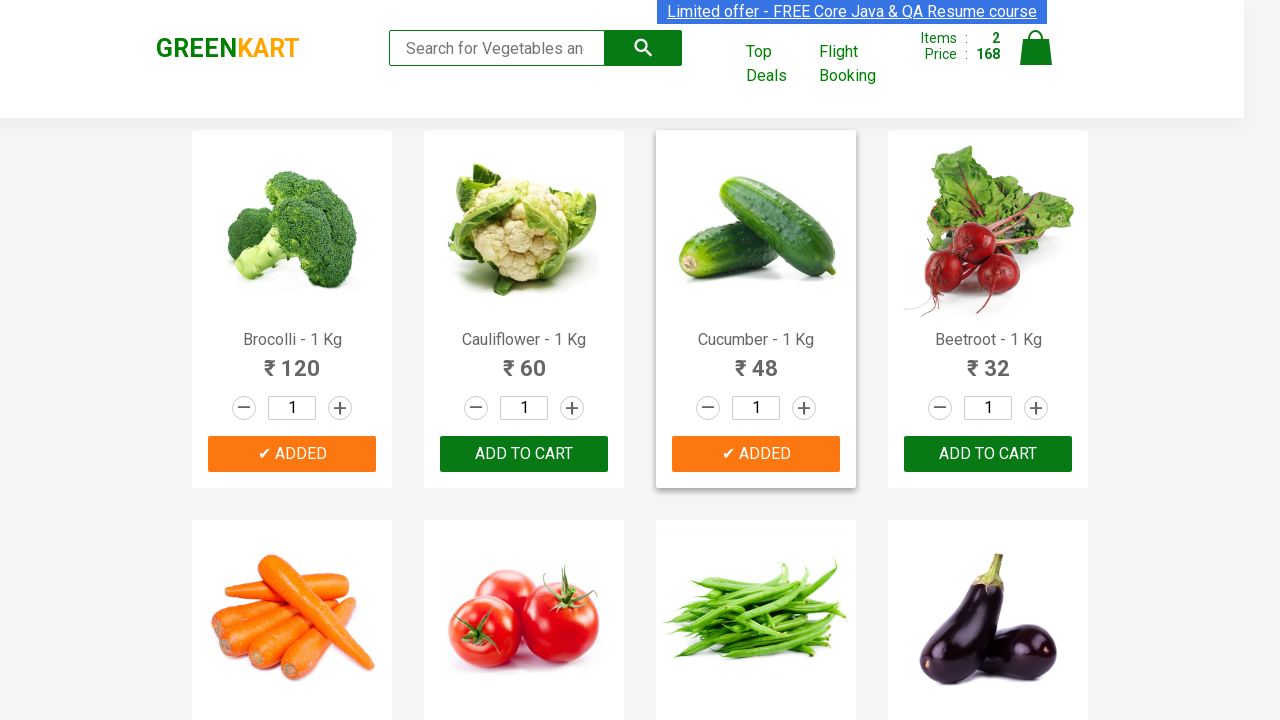

Clicked 'Add to cart' for Beetroot (3/3) at (988, 454) on xpath=//div[@class='product-action']/button >> nth=3
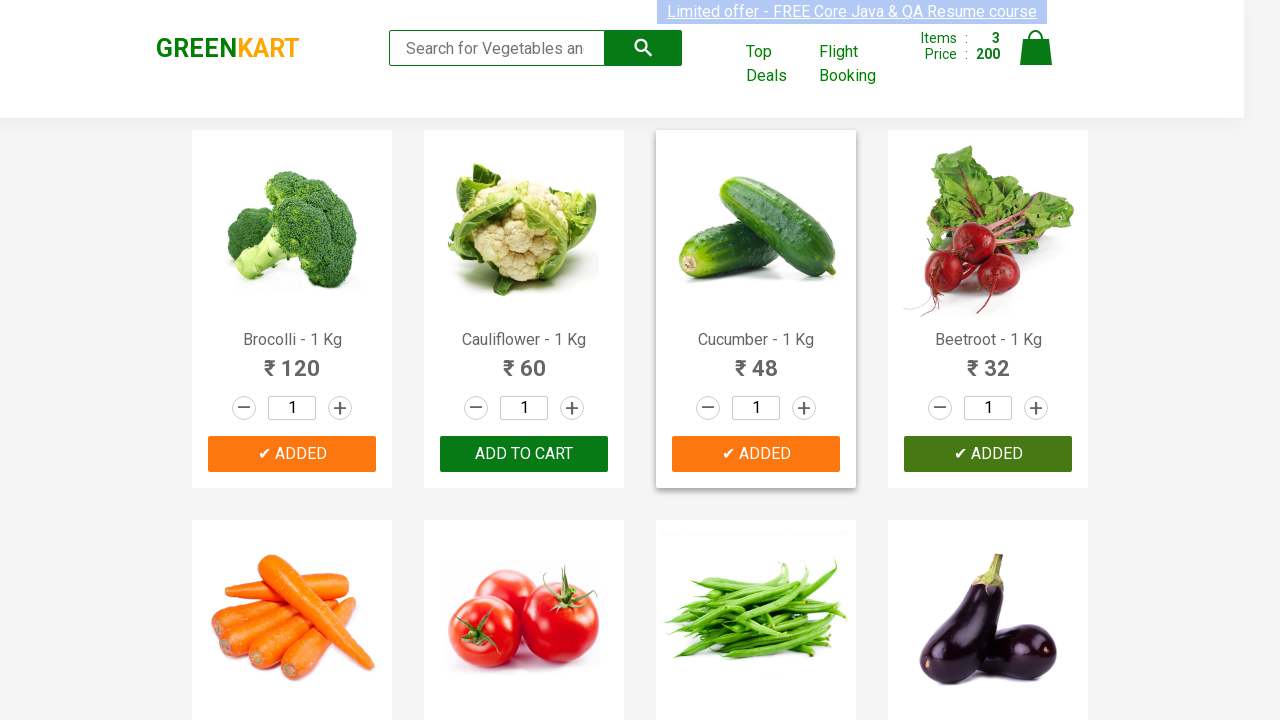

All required items have been added to cart
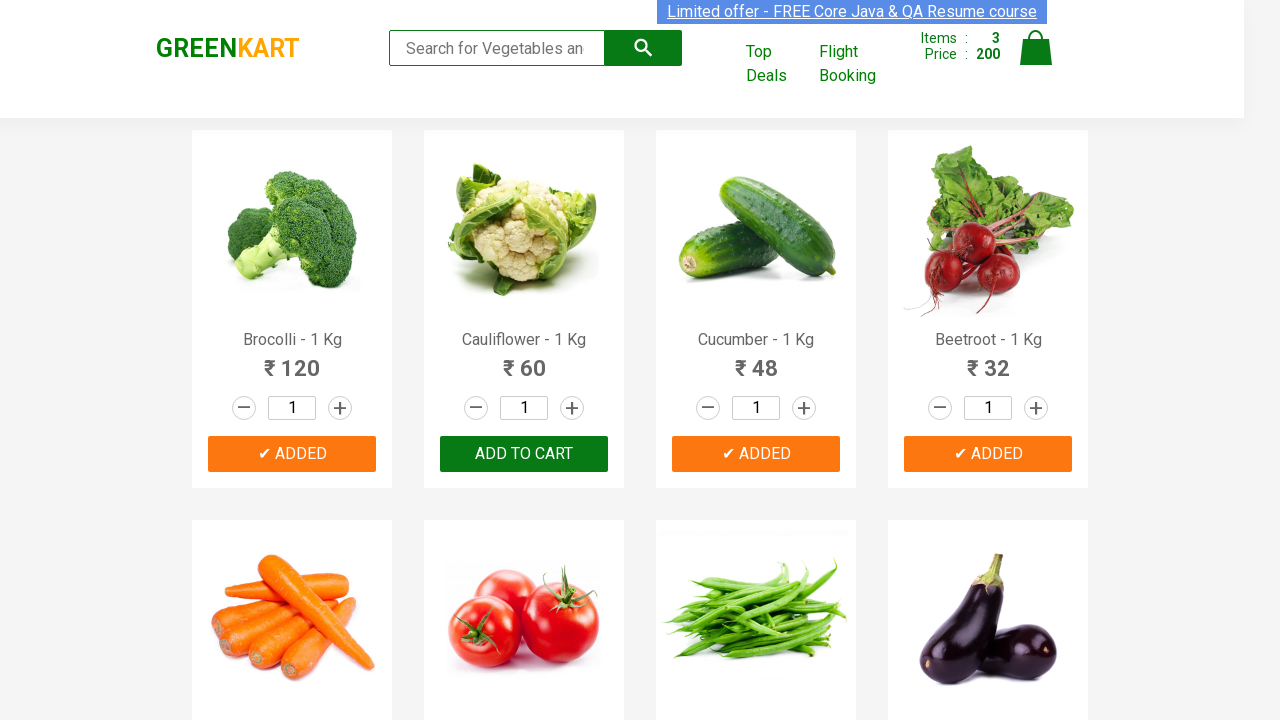

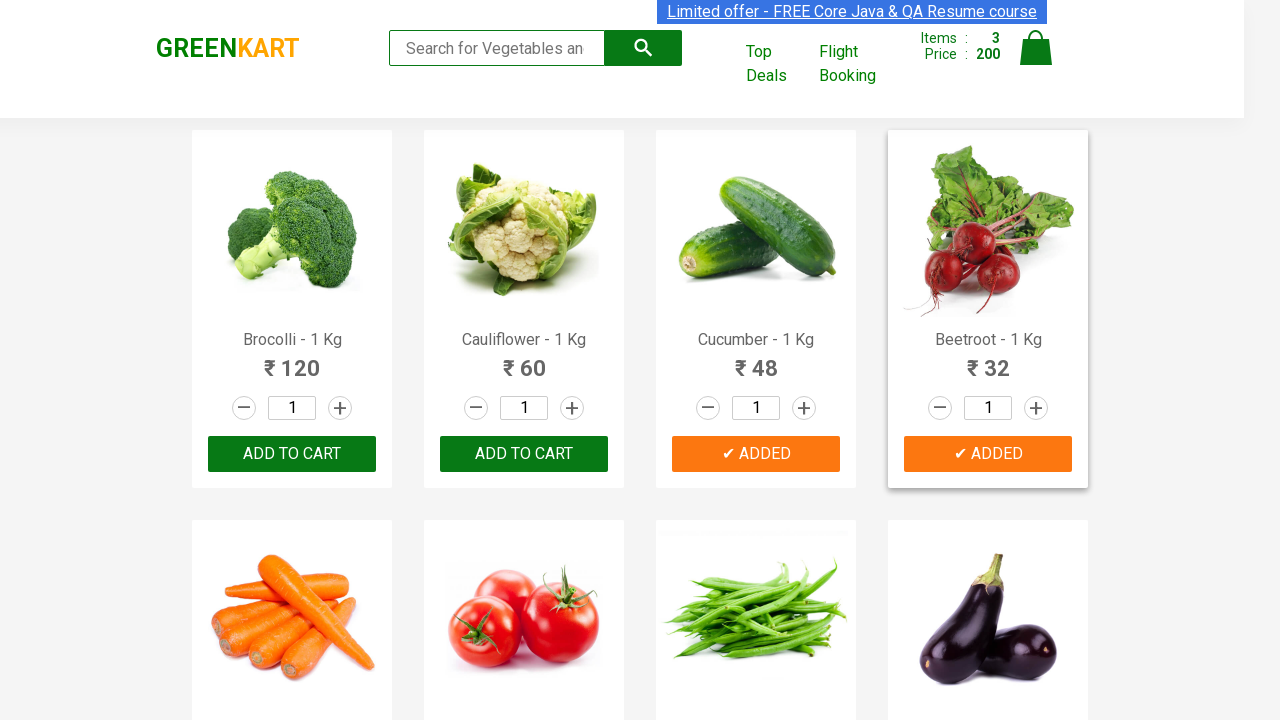